Navigates to a blog website and scrolls down to the bottom of the page, then back to the top

Starting URL: https://www.thegreenreport.blog/

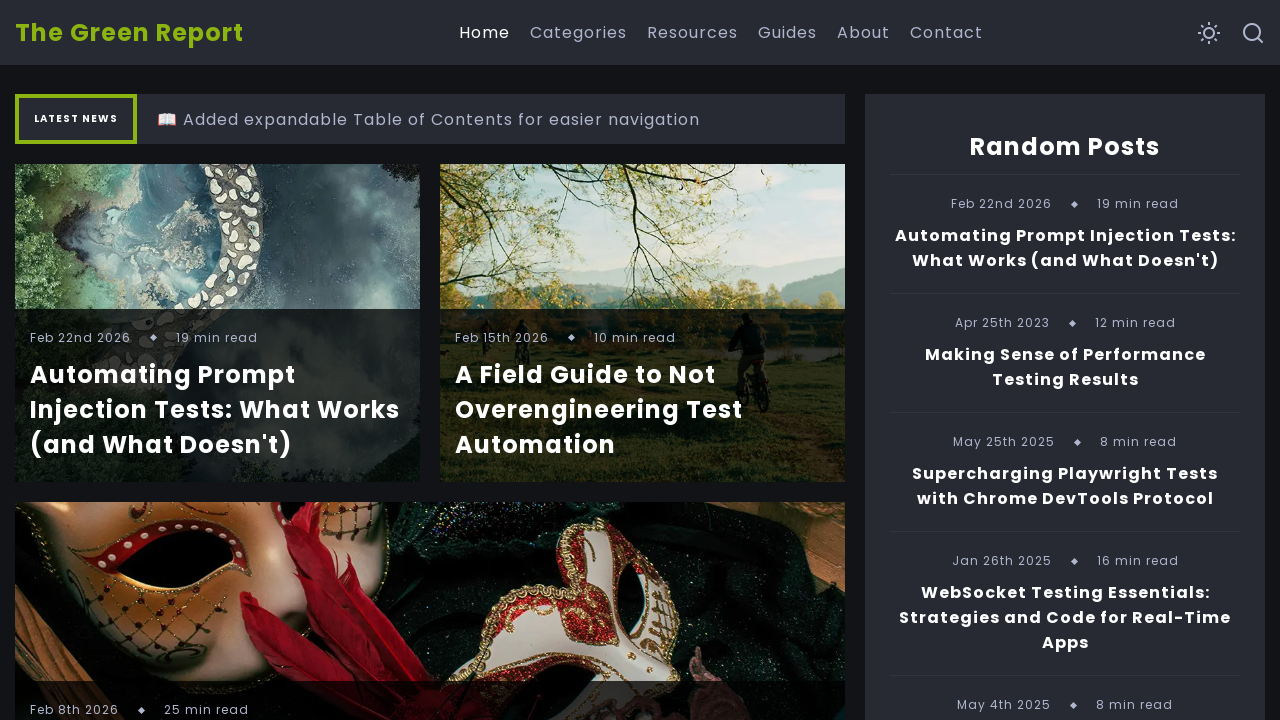

Navigated to The Green Report blog website
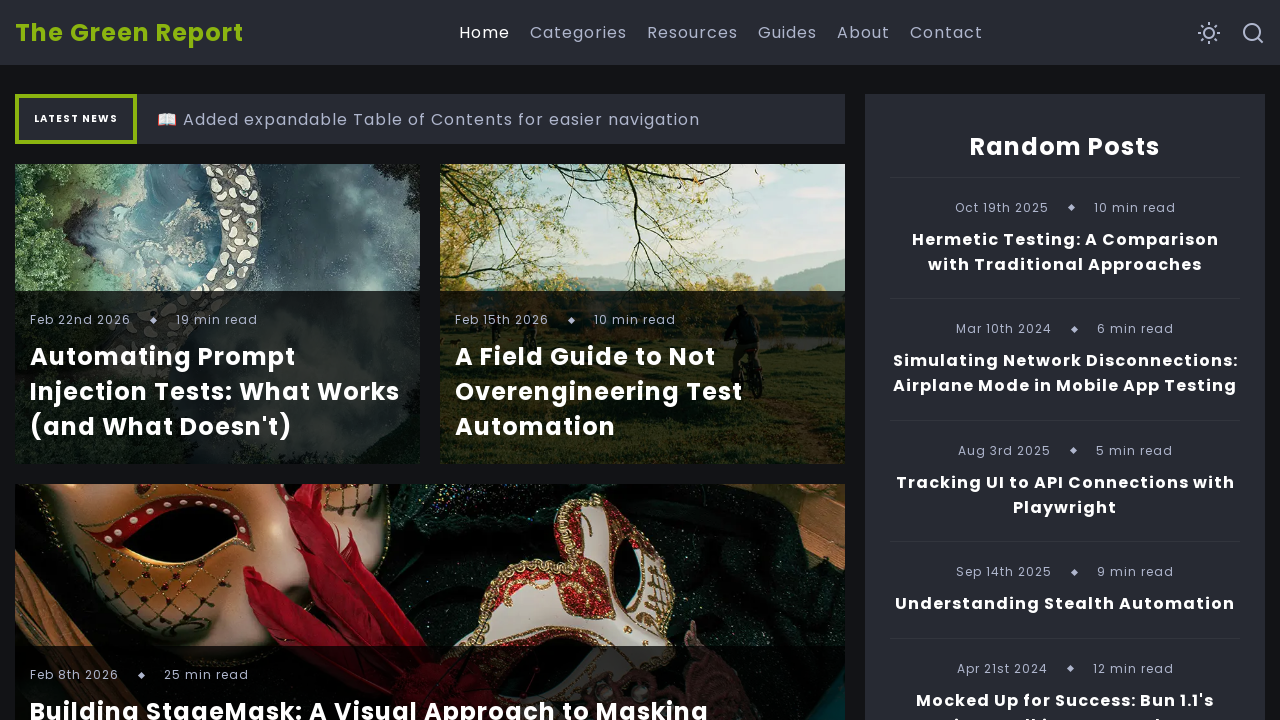

Scrolled down to the bottom of the page
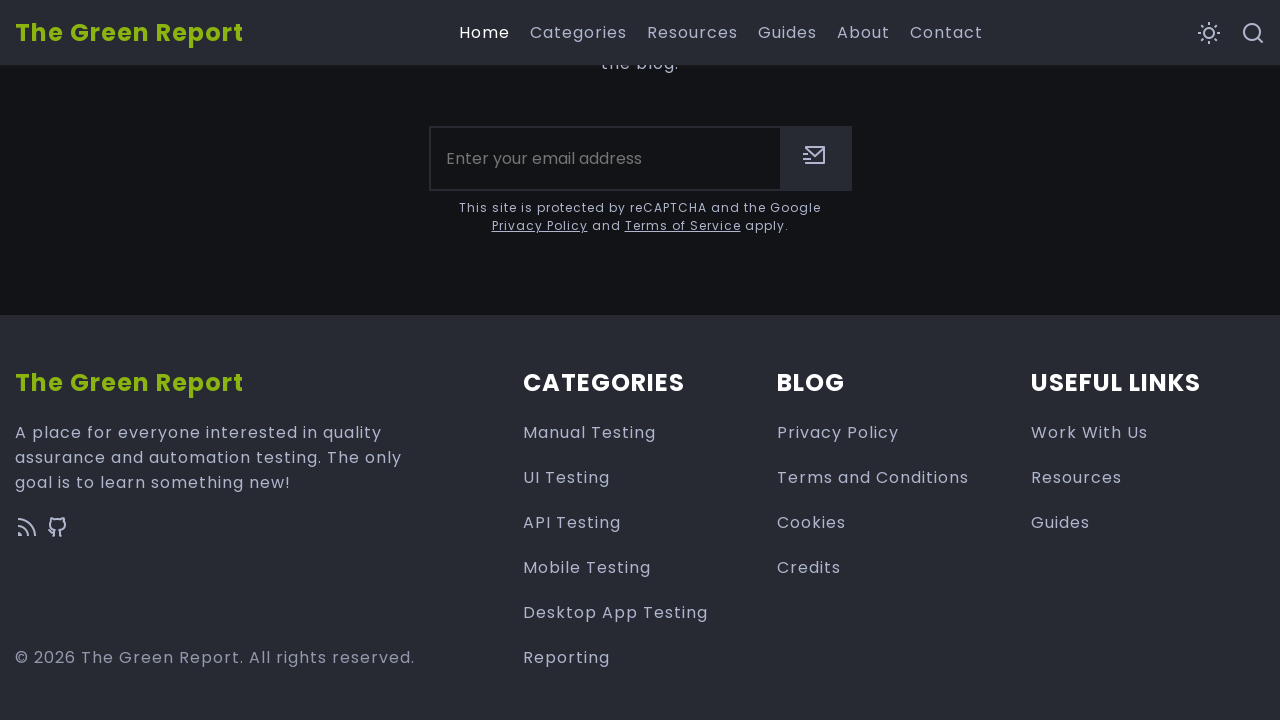

Waited 3 seconds at the bottom of the page
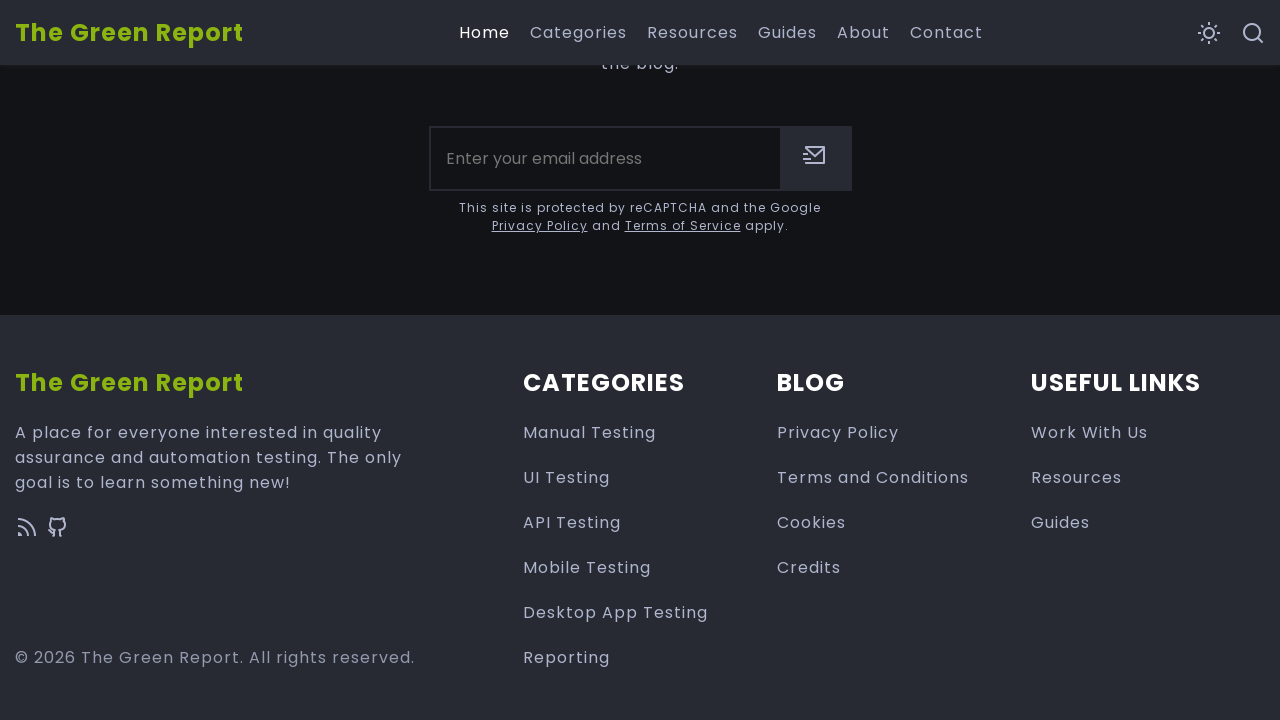

Scrolled back up to the top of the page
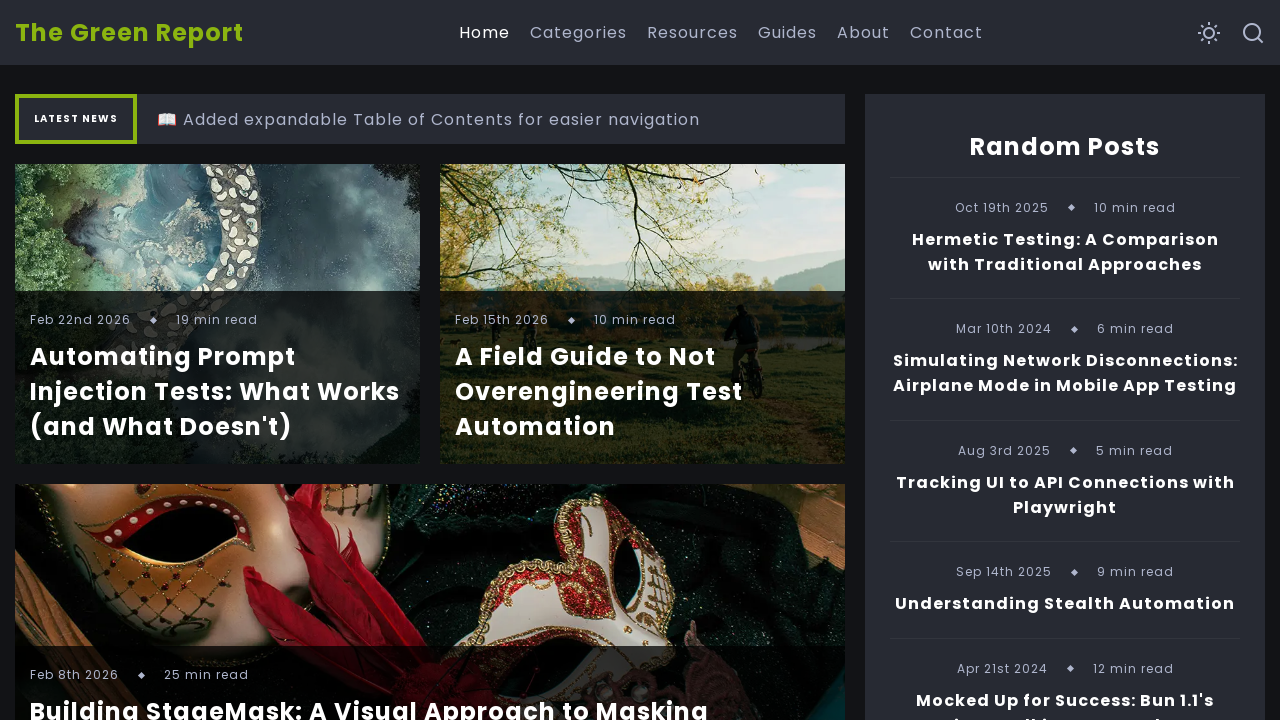

Waited 3 seconds at the top of the page
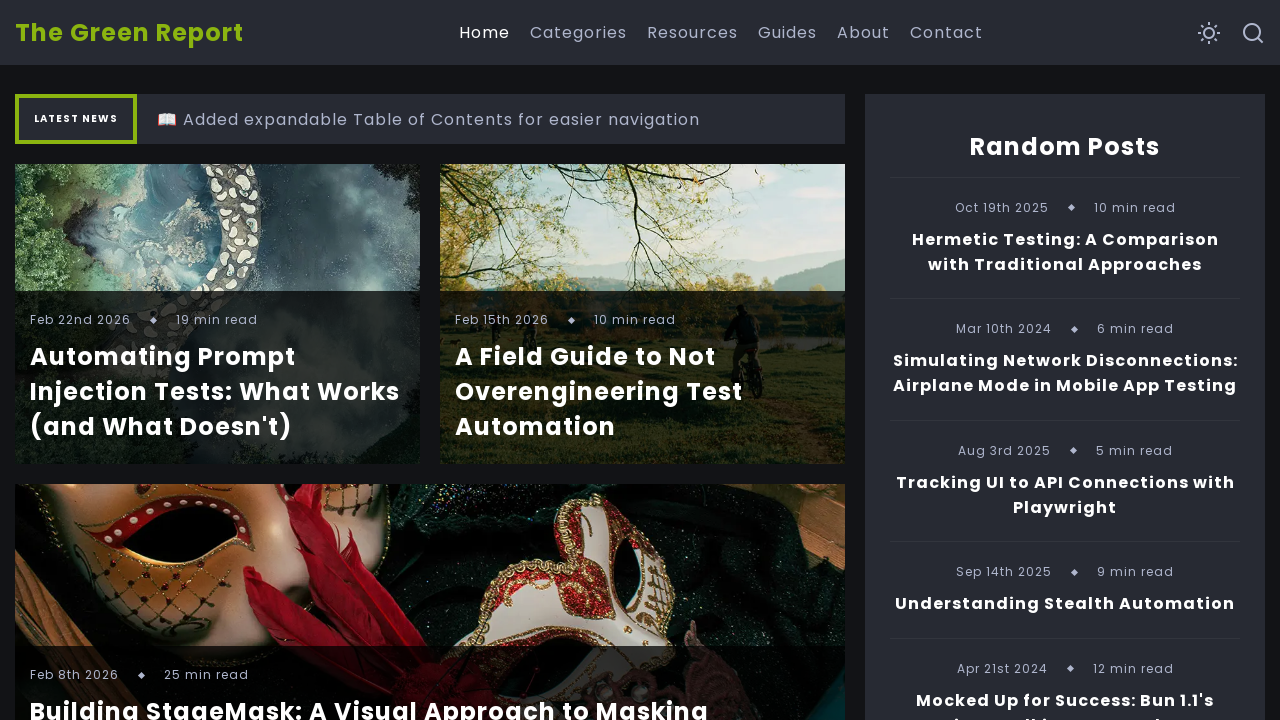

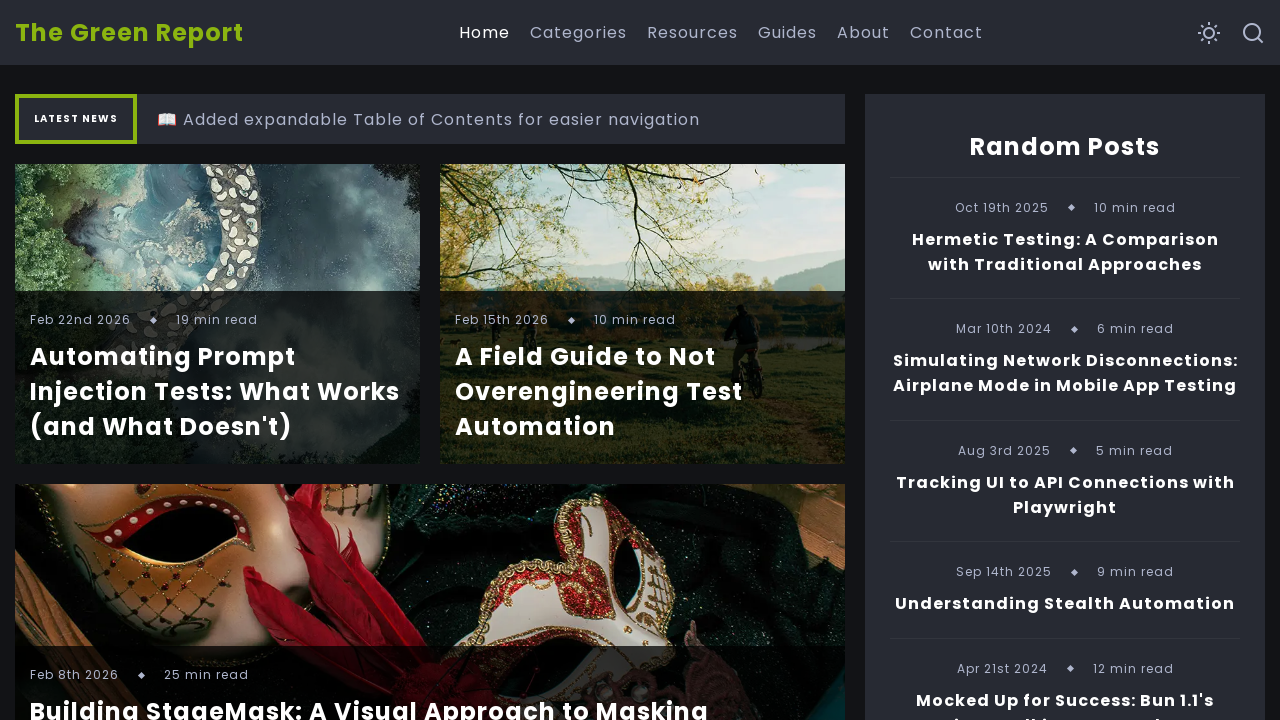